Tests handling of JavaScript alert dialog by accepting it

Starting URL: https://automationfc.github.io/basic-form/index.html

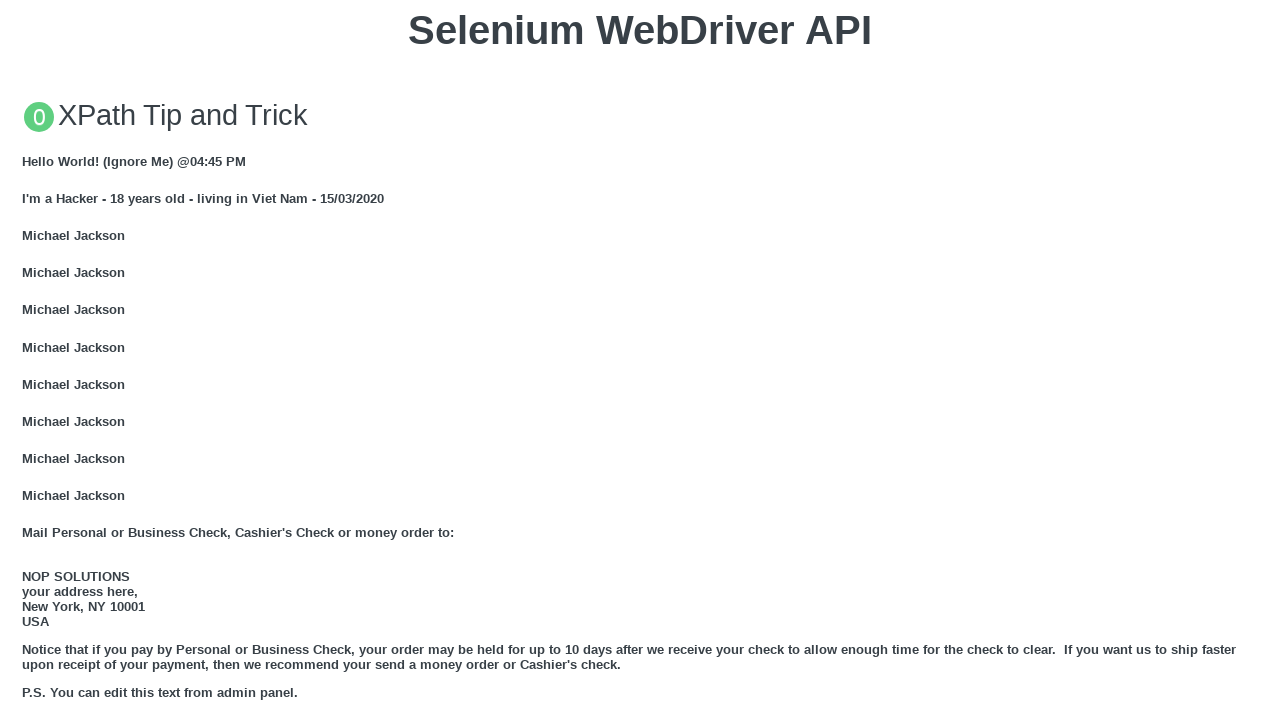

Set up dialog handler to accept alerts
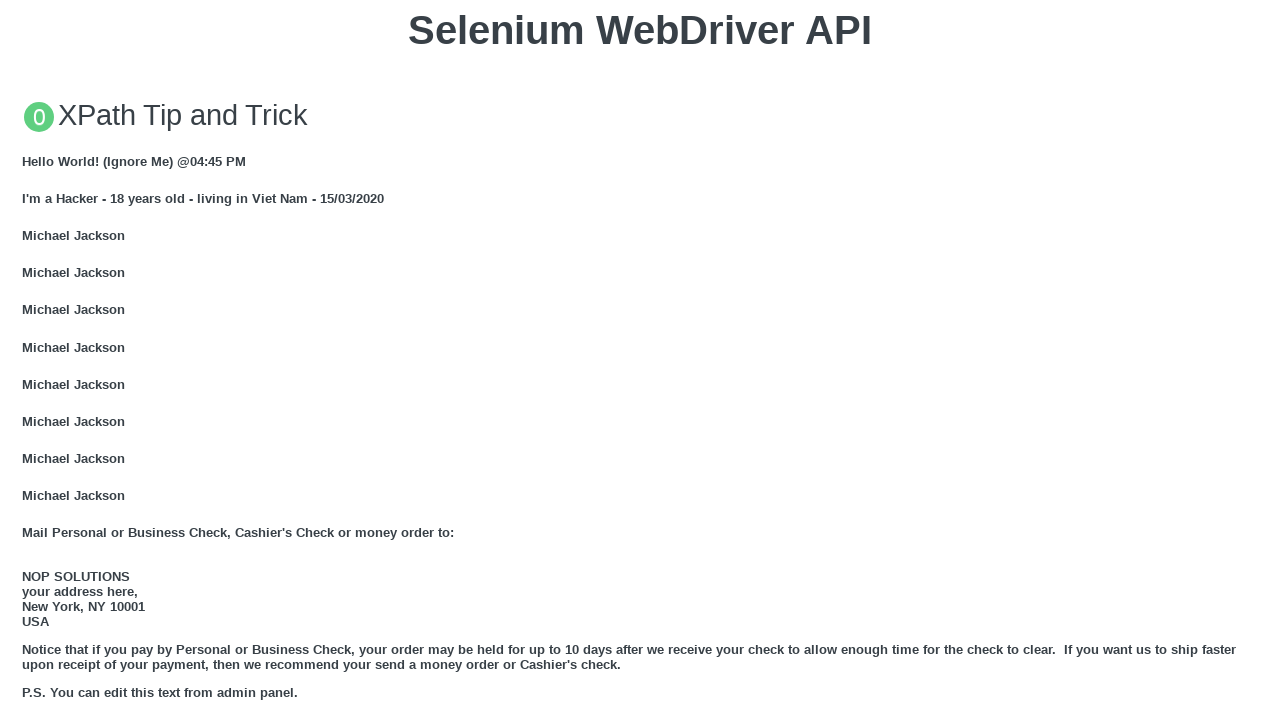

Clicked 'Click for JS Alert' button to trigger alert dialog at (640, 360) on xpath=//button[text()='Click for JS Alert']
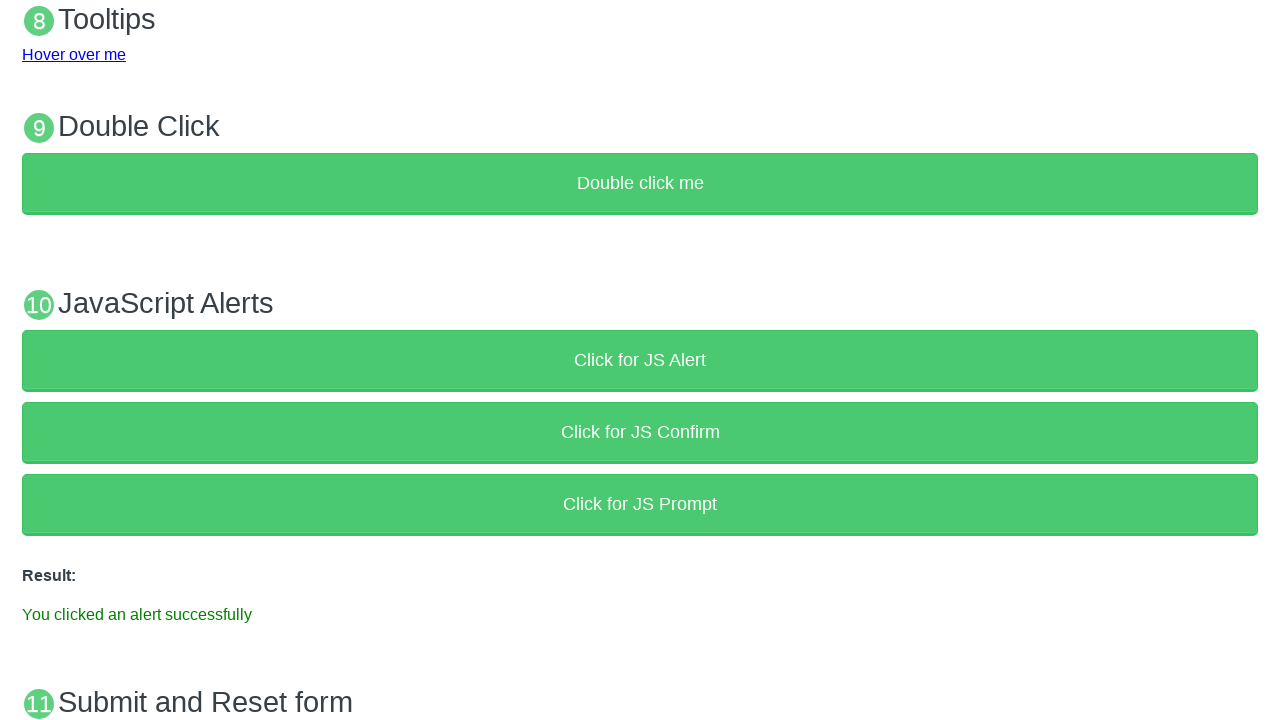

Alert was accepted and result message appeared
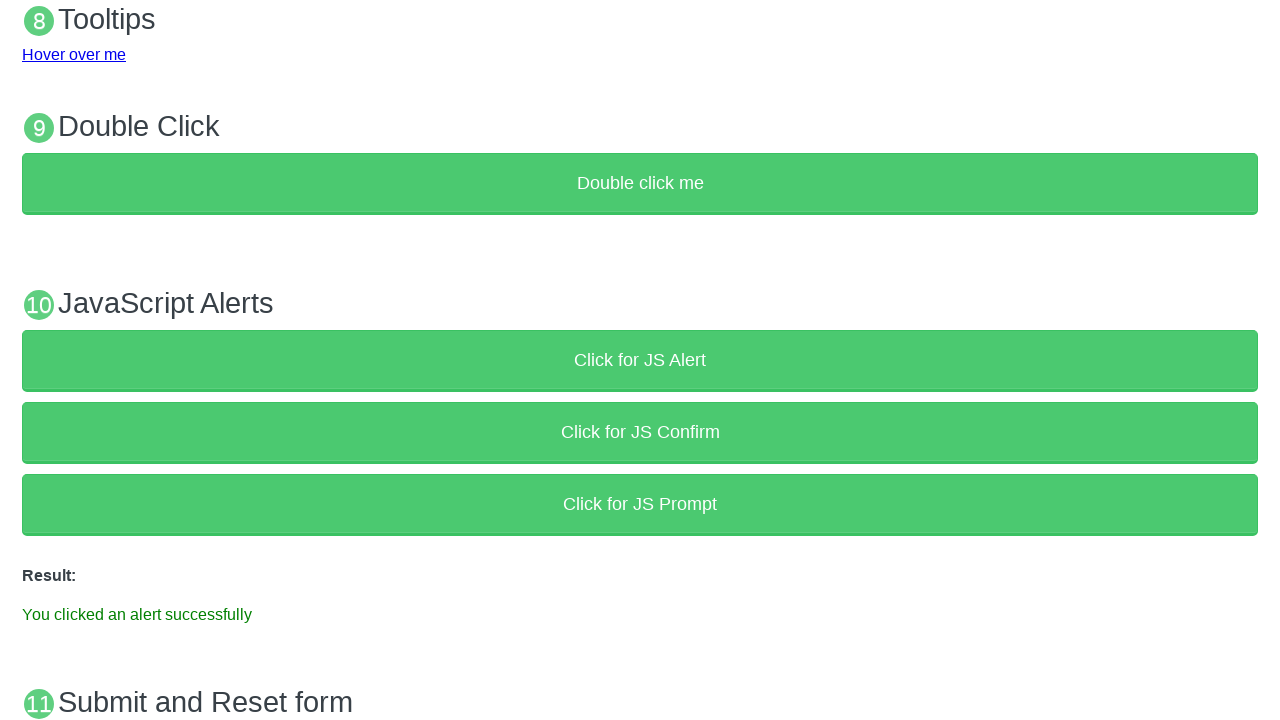

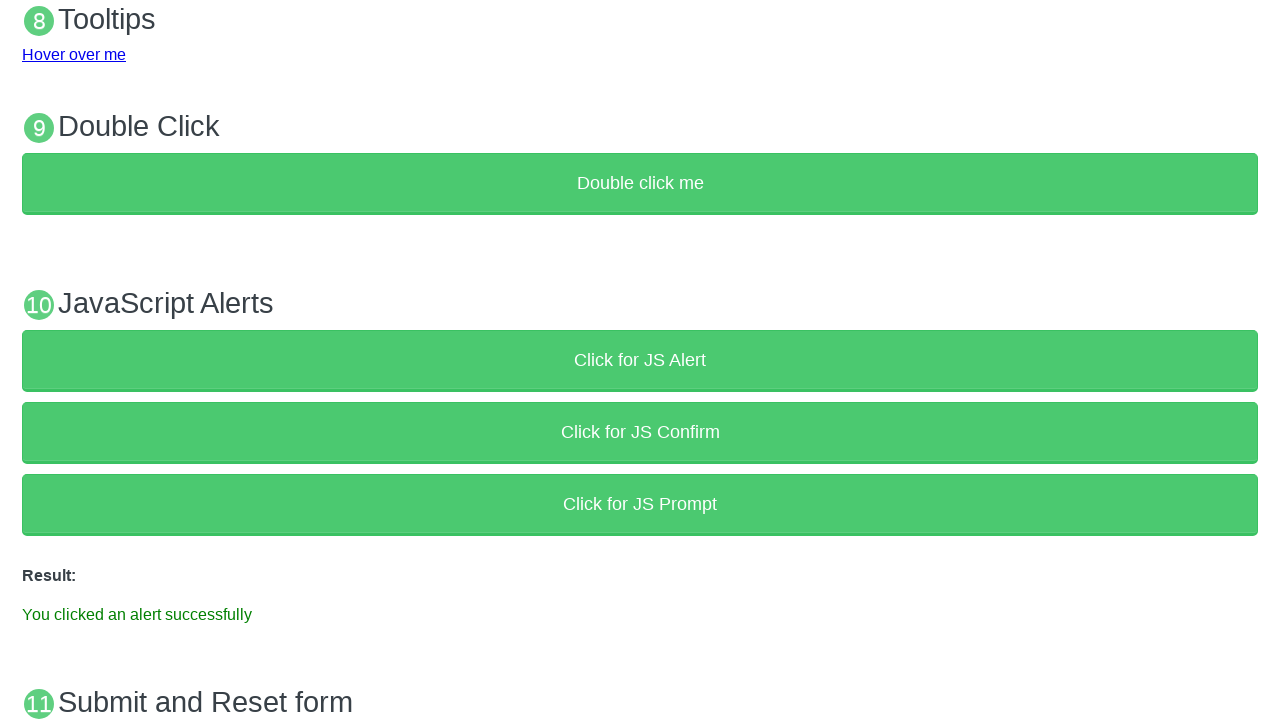